Navigates to the GeeksforGeeks events page and verifies that event cards are displayed with their titles and date information.

Starting URL: https://www.geeksforgeeks.org/events

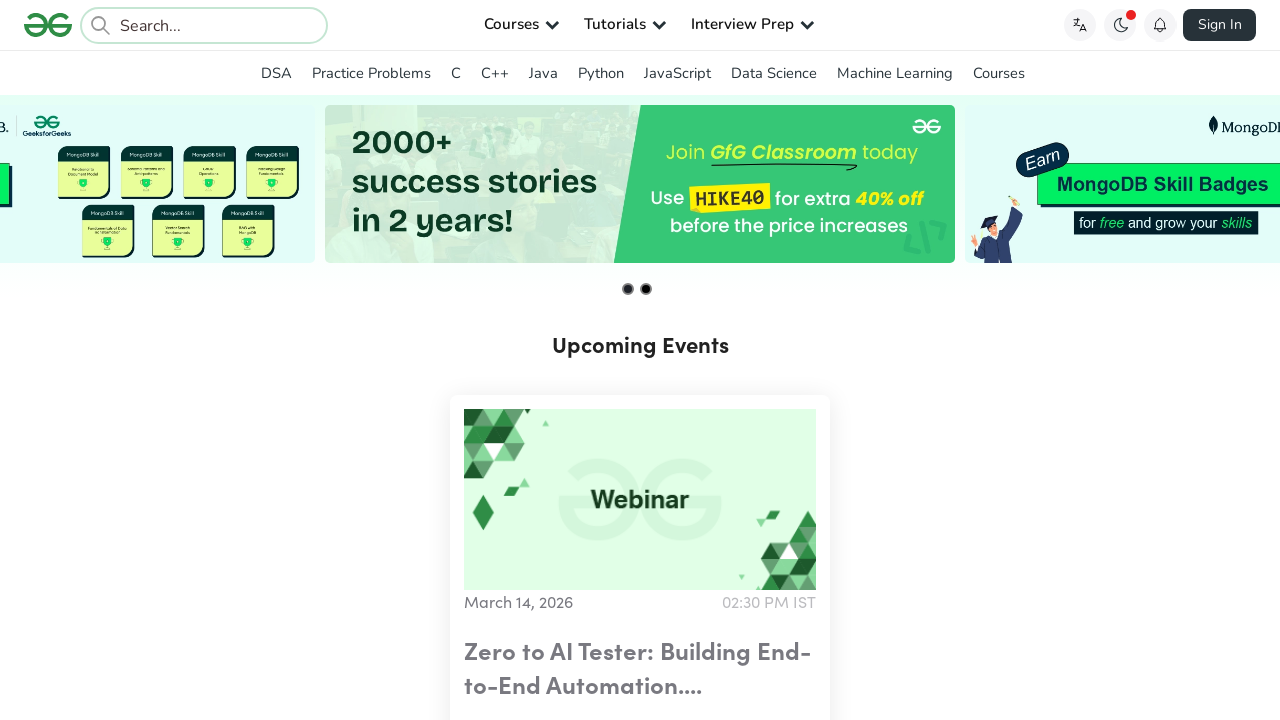

Navigated to GeeksforGeeks events page
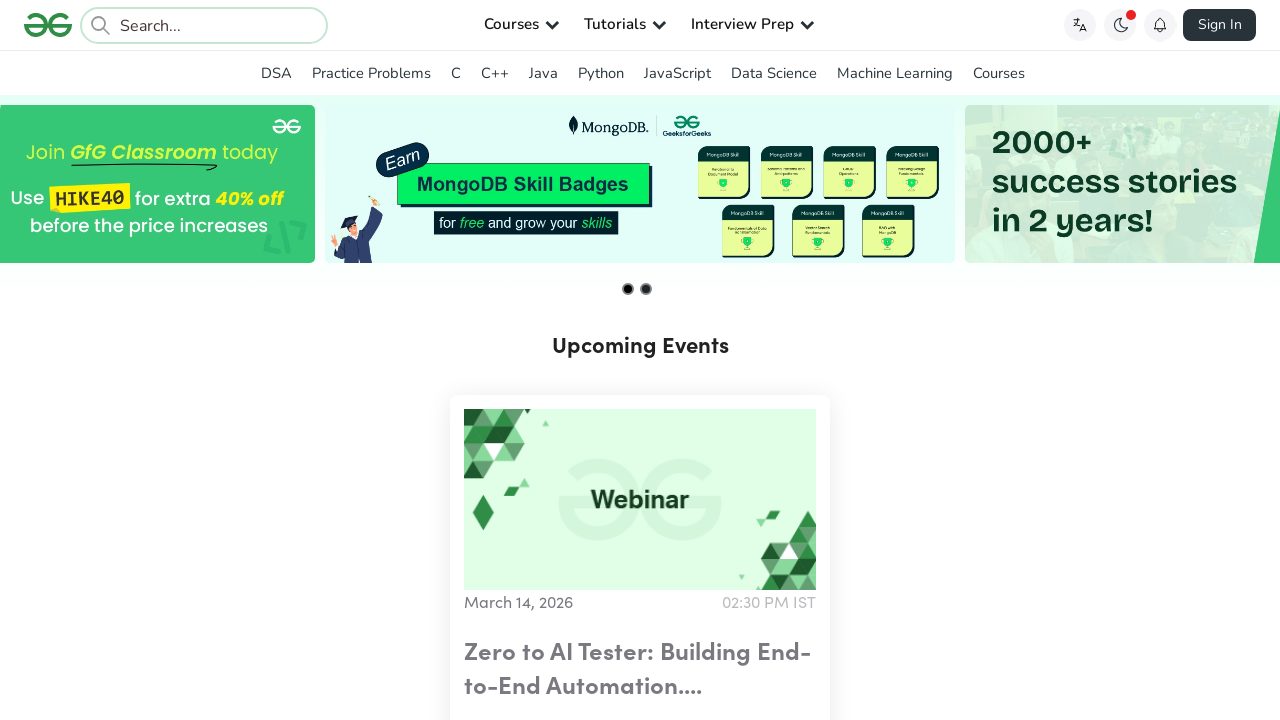

Event card containers loaded on the page
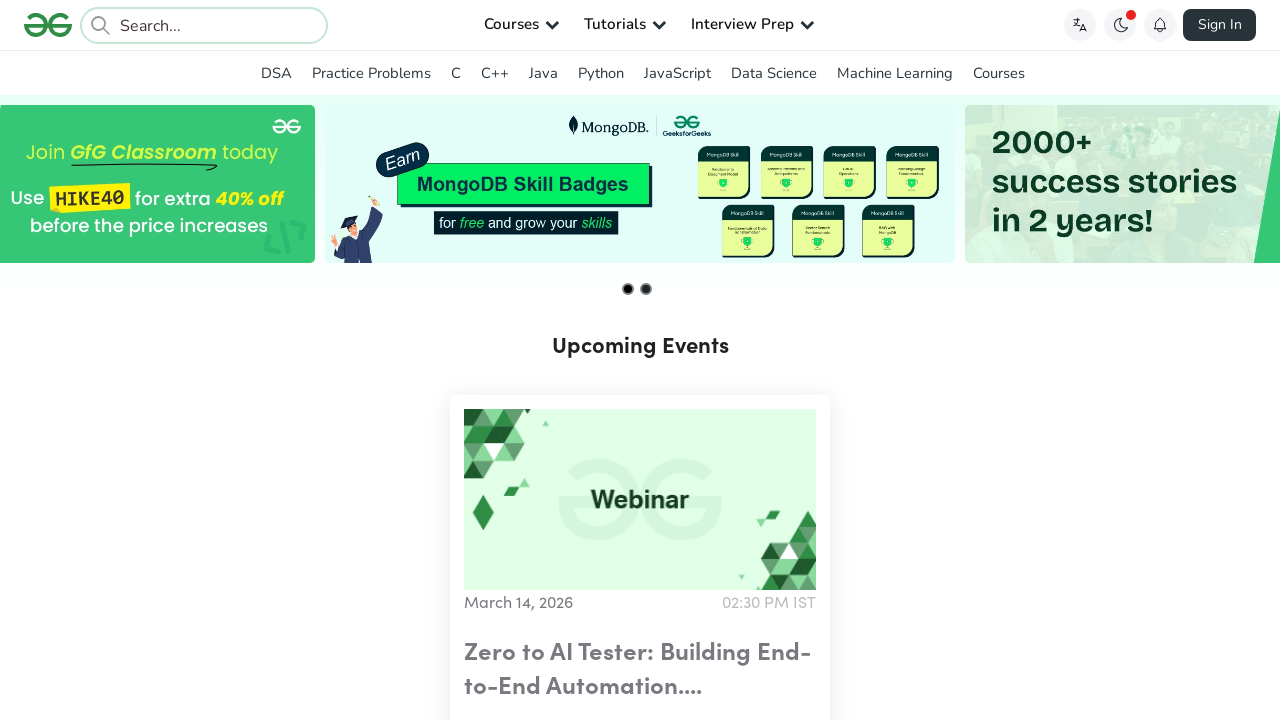

Event card titles are visible on the page
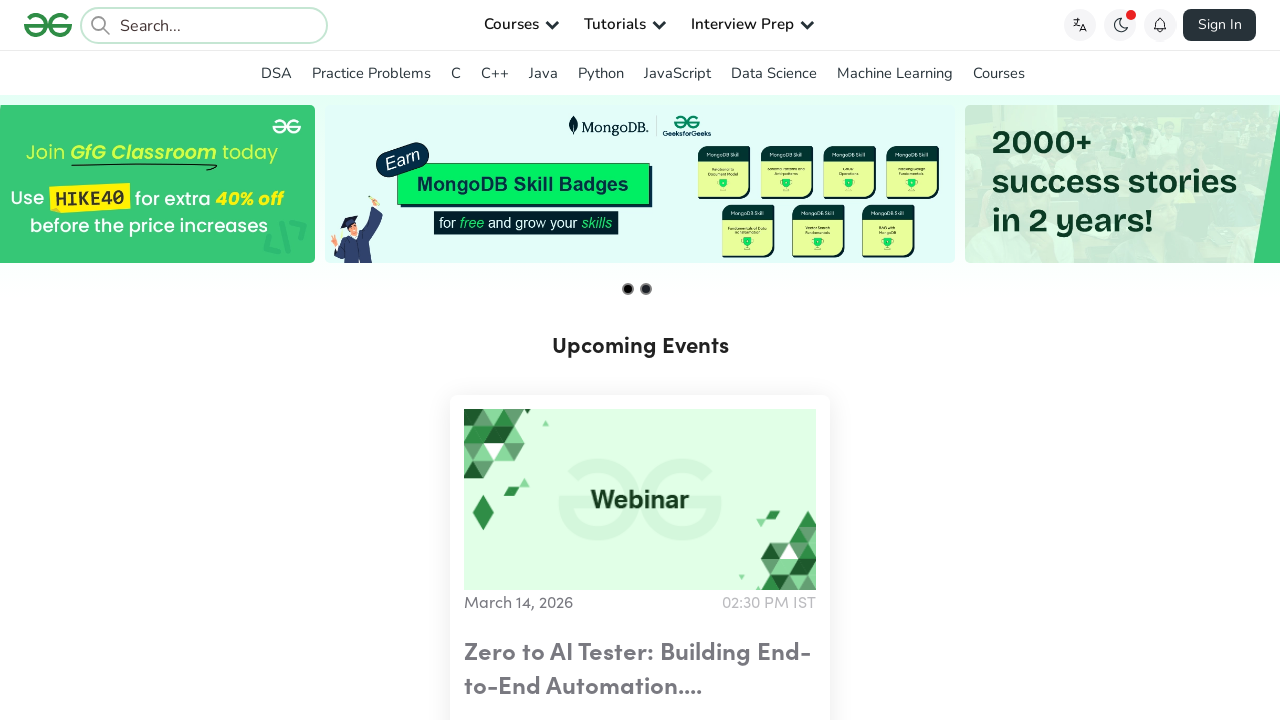

Event date containers are visible on the page
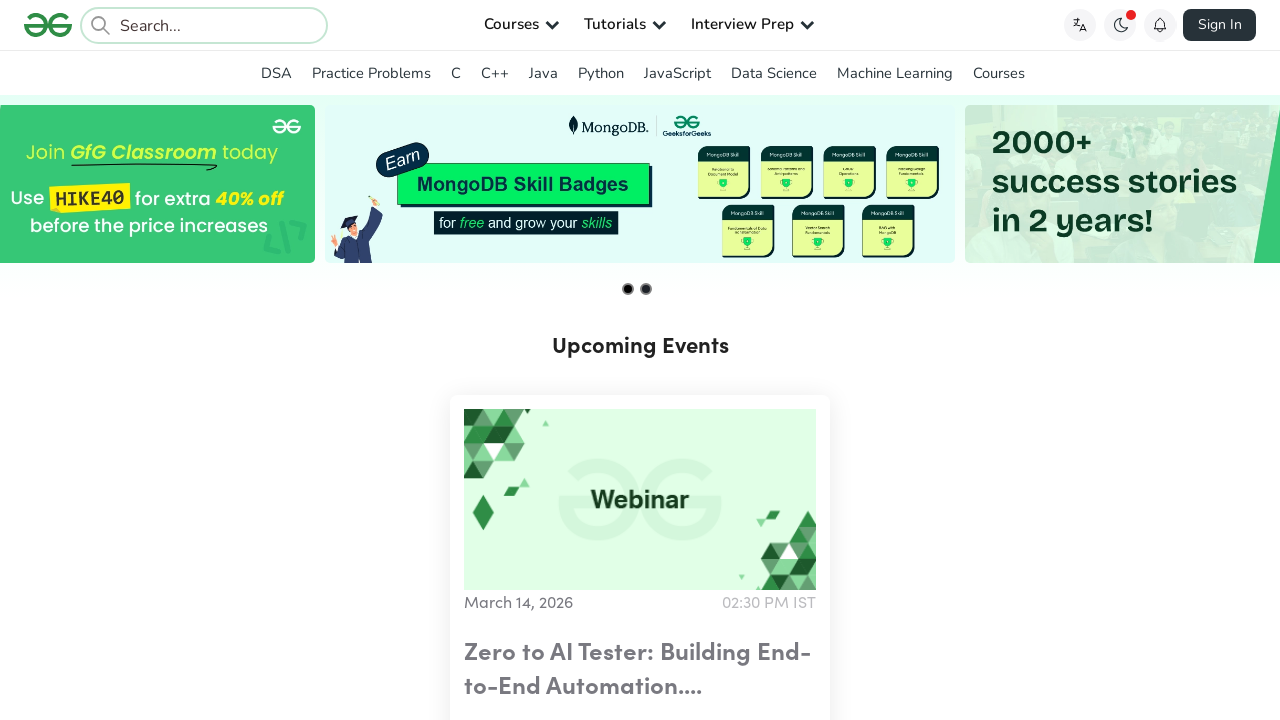

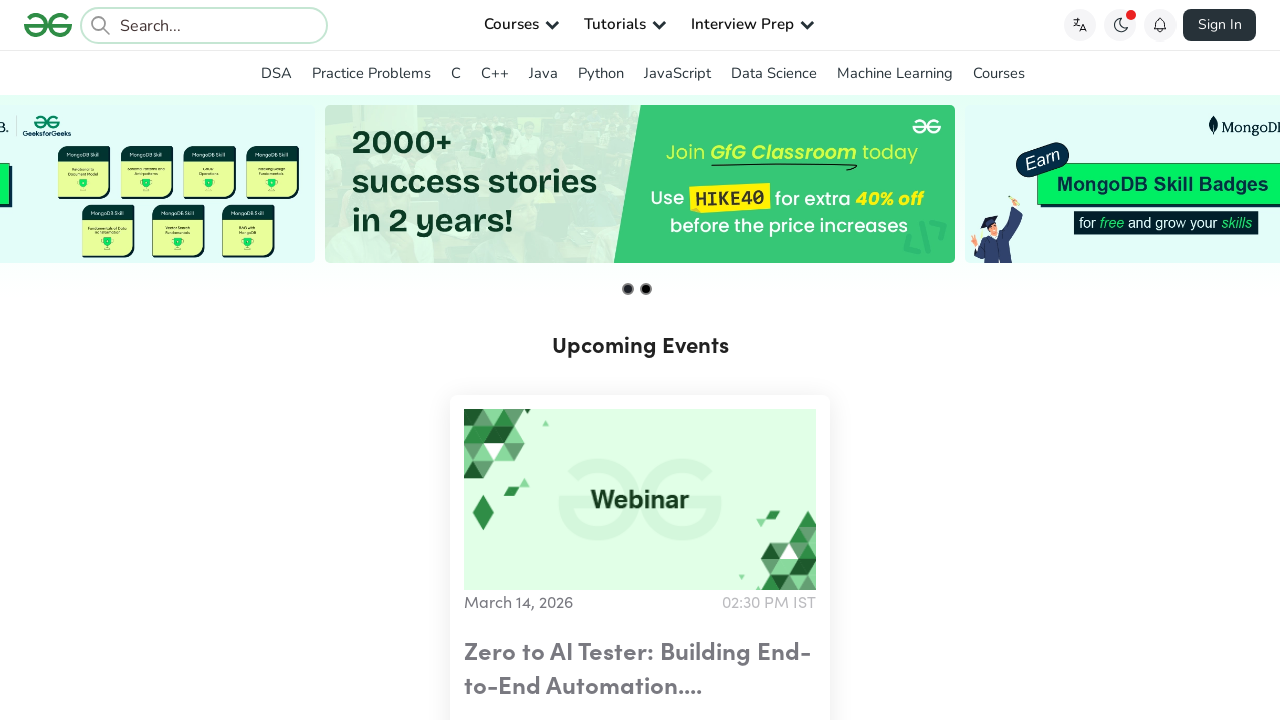